Tests staying on the current page by clicking a button that triggers a confirmation alert, then dismissing (canceling) it, and verifying the page displays confirmation text.

Starting URL: https://kristinek.github.io/site/examples/alerts_popups

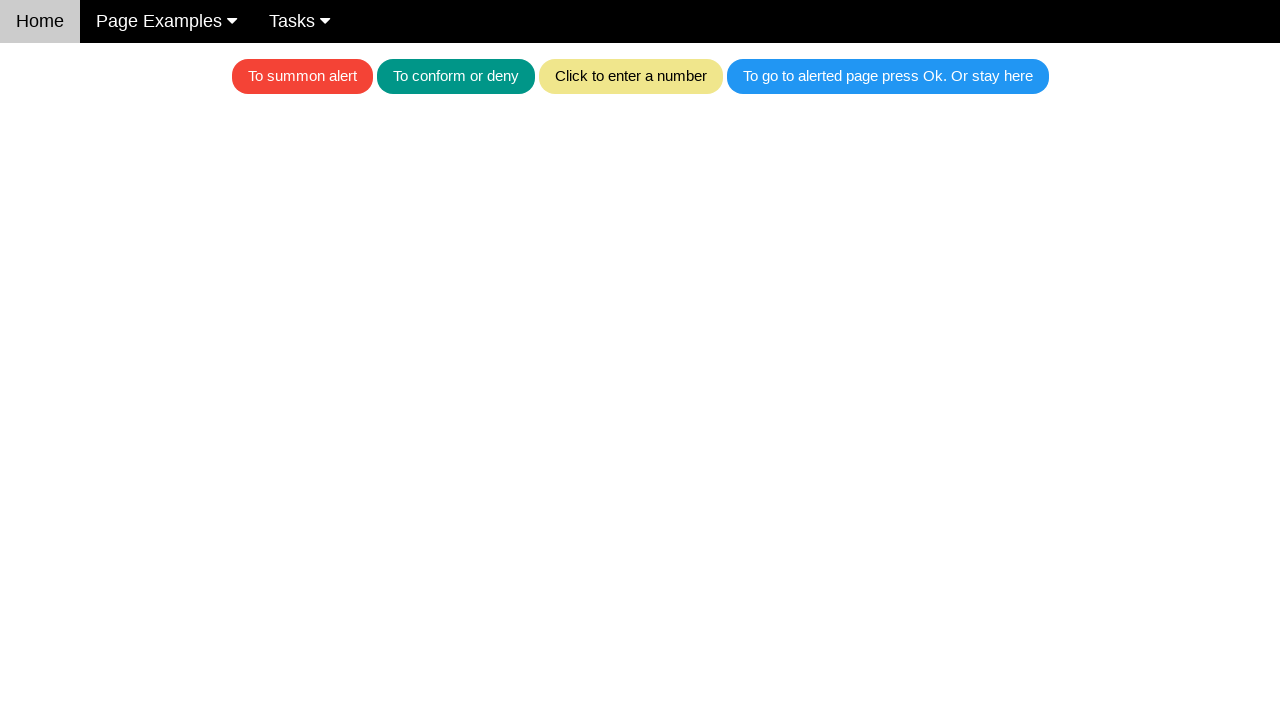

Set up dialog handler to dismiss confirmation alerts
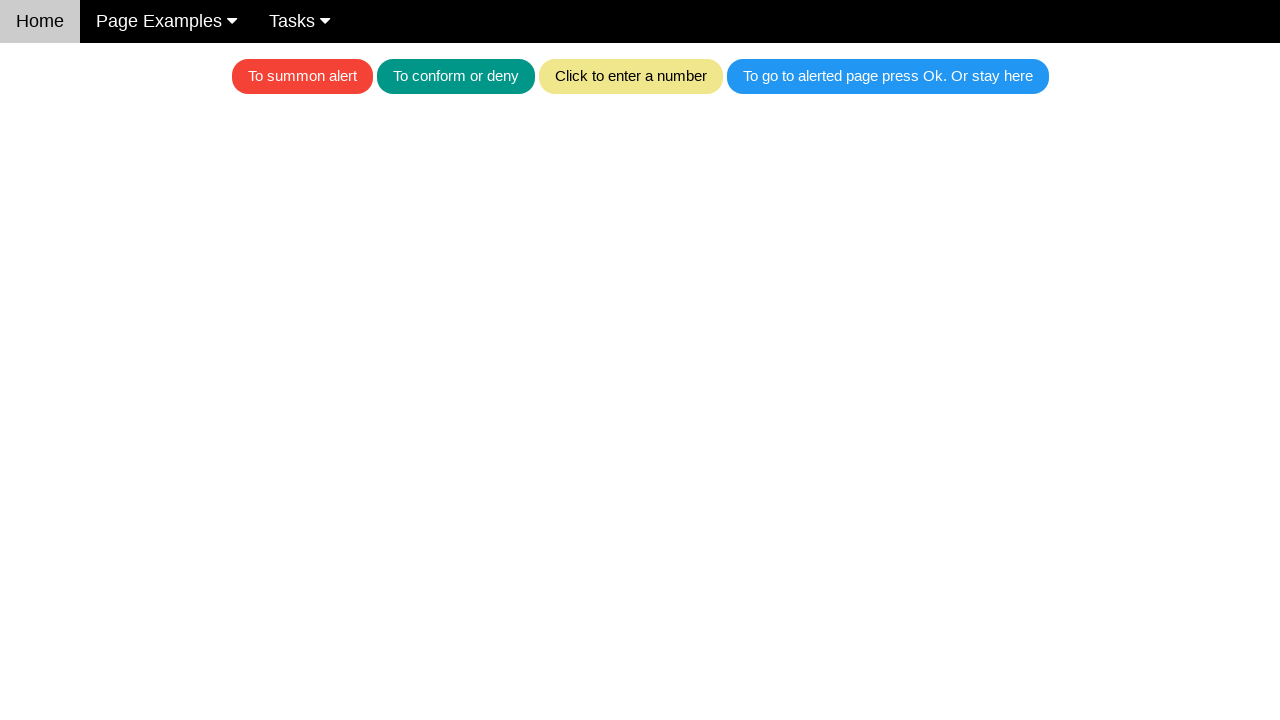

Clicked the blue button to trigger confirmation alert at (888, 76) on .w3-blue
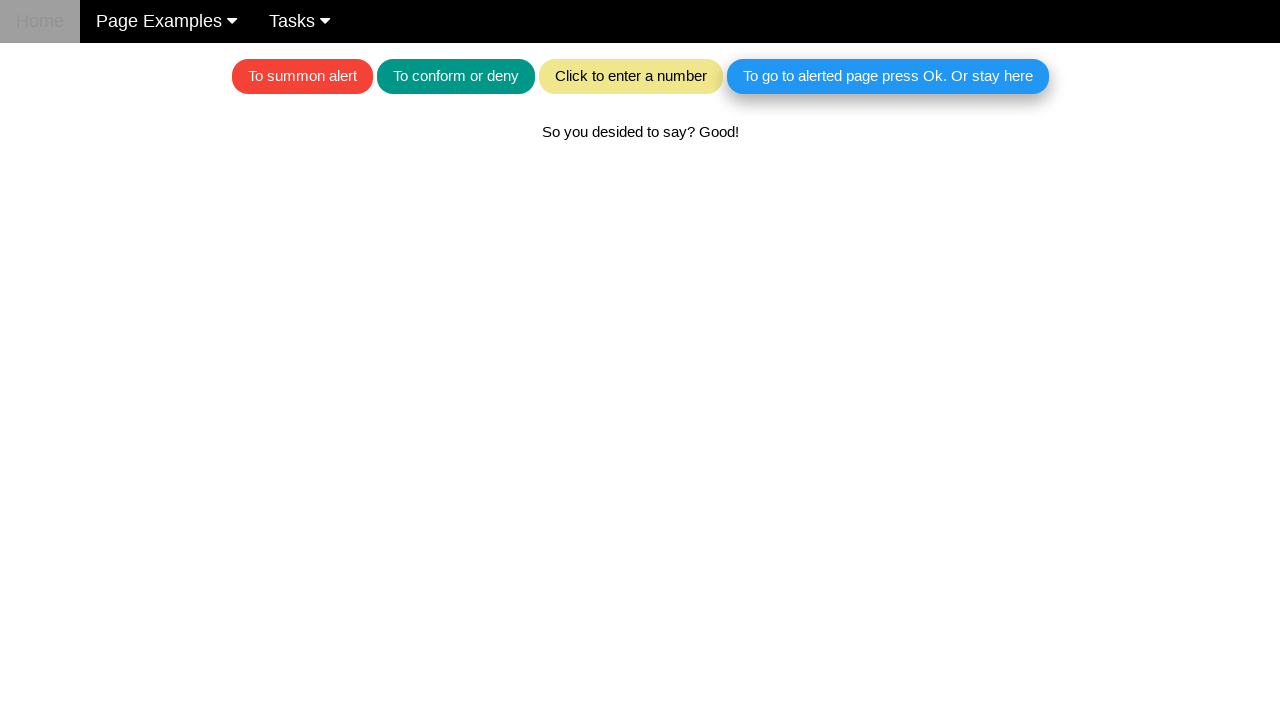

Waited 500ms for dialog to be processed
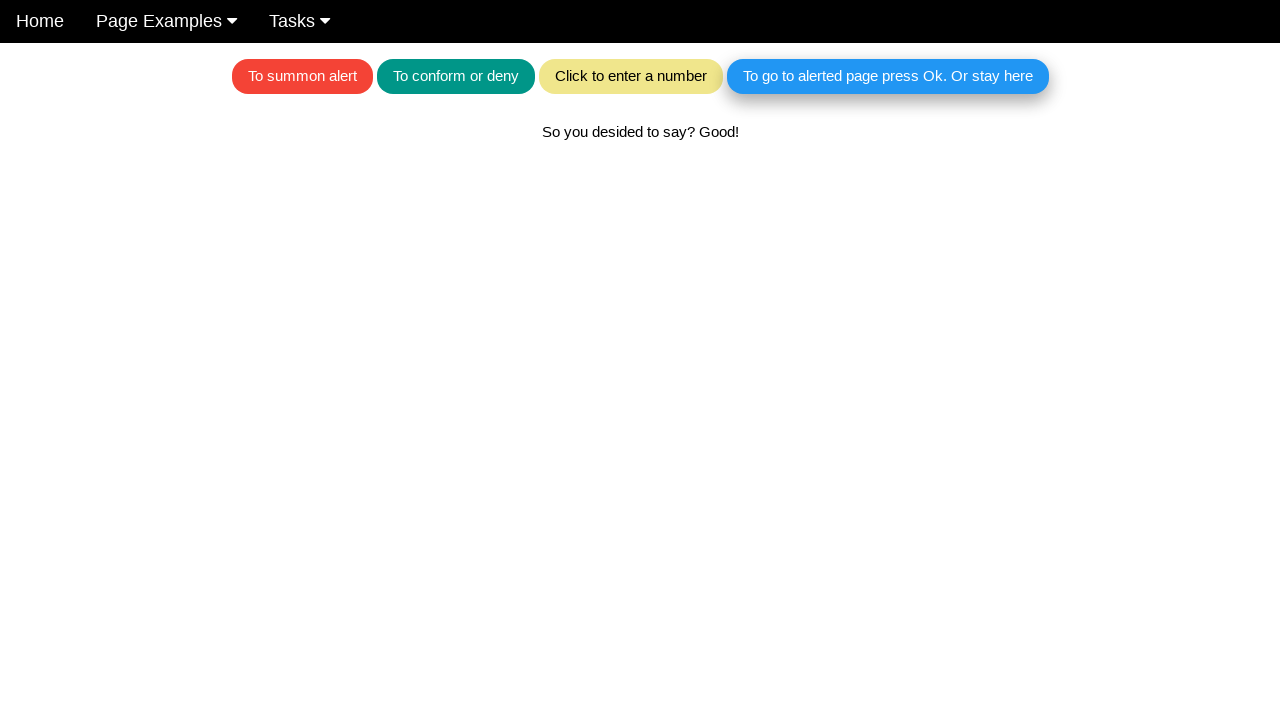

Confirmation text element loaded on page
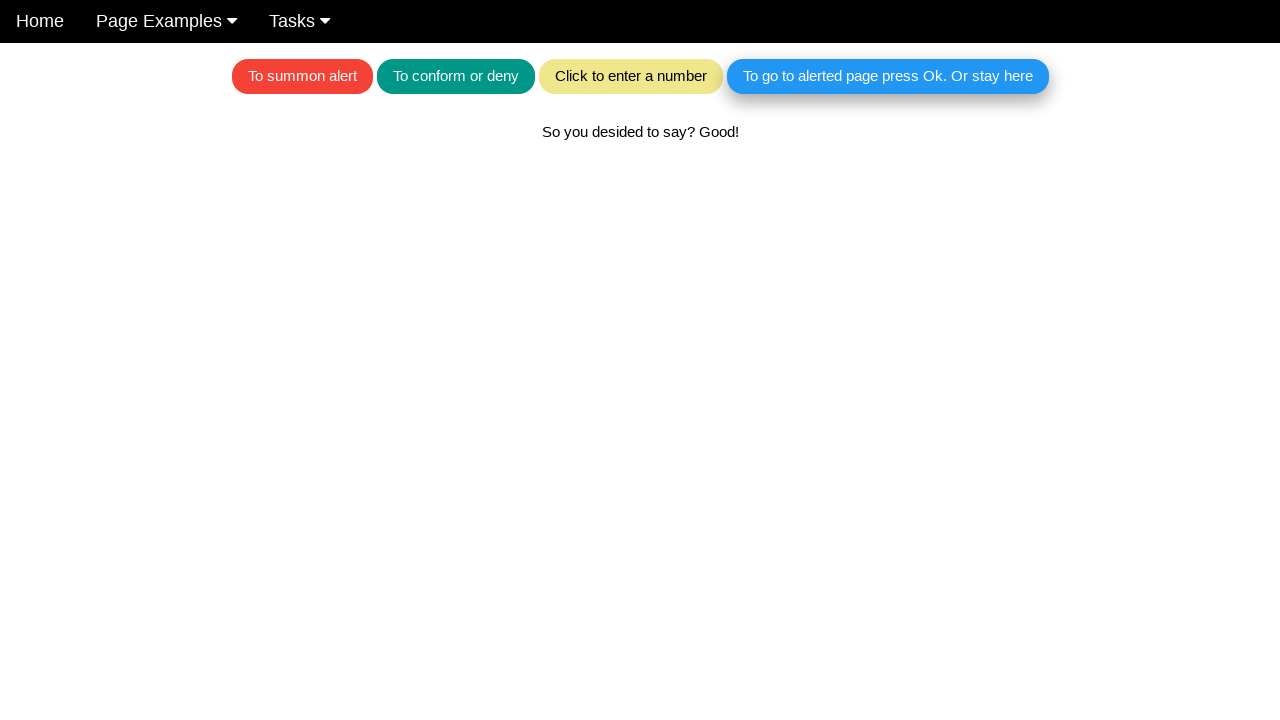

Located the confirmation text element
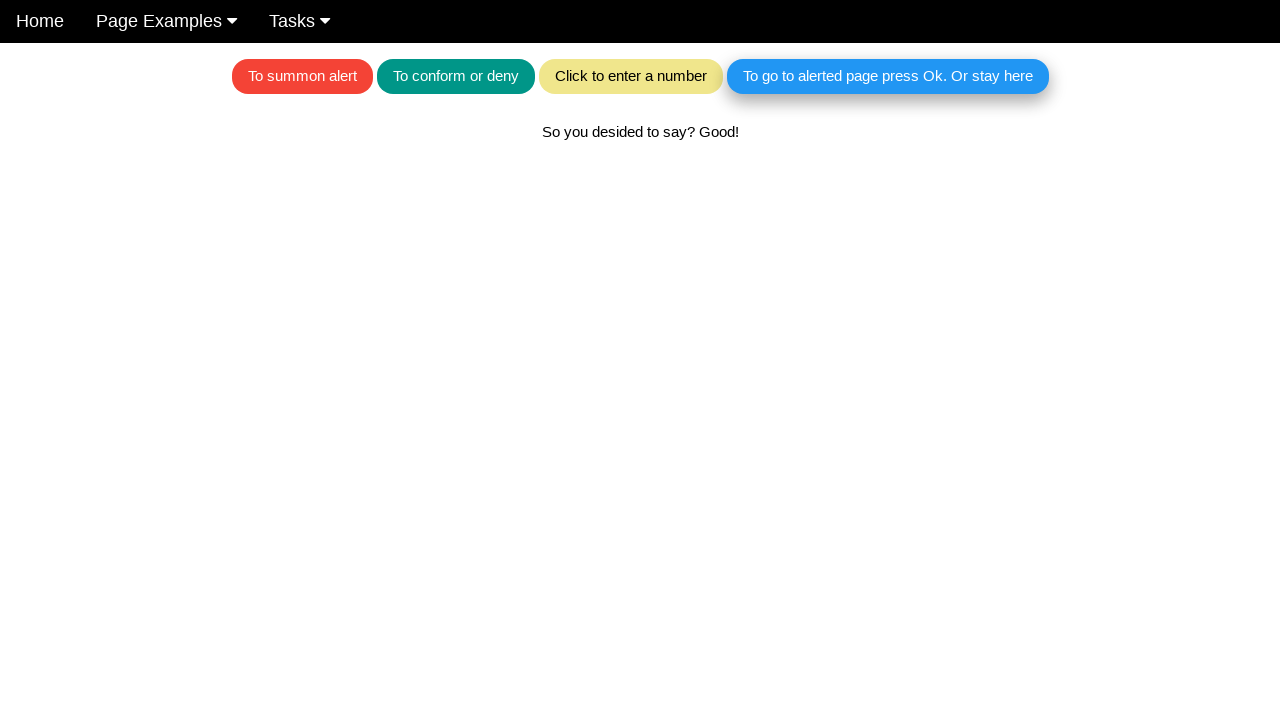

Confirmed that confirmation text element is visible
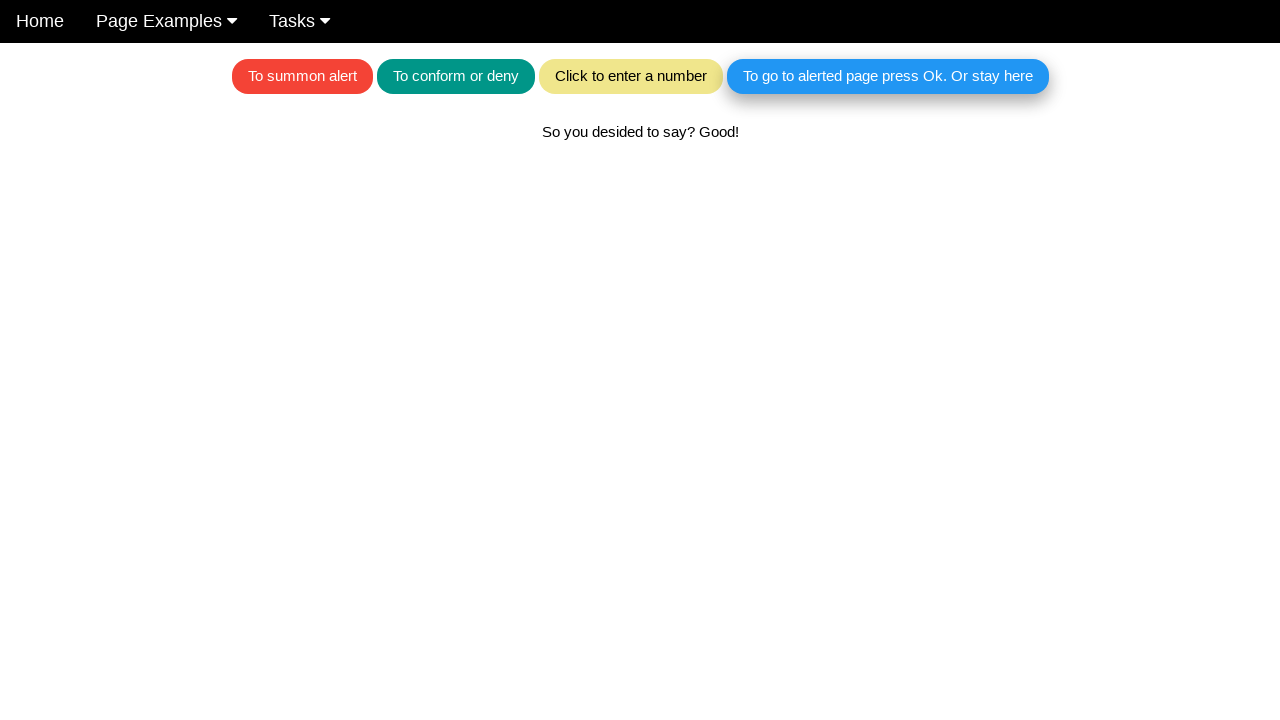

Verified confirmation text matches expected value: 'So you desided to say? Good!'
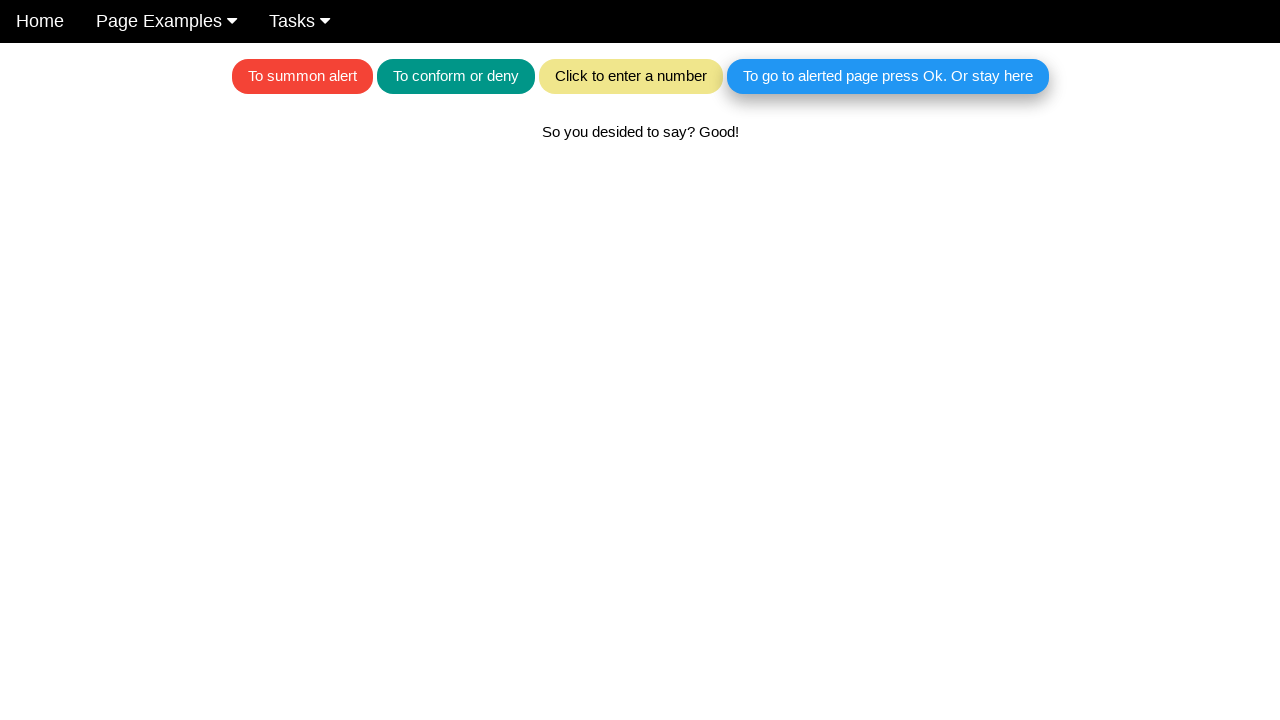

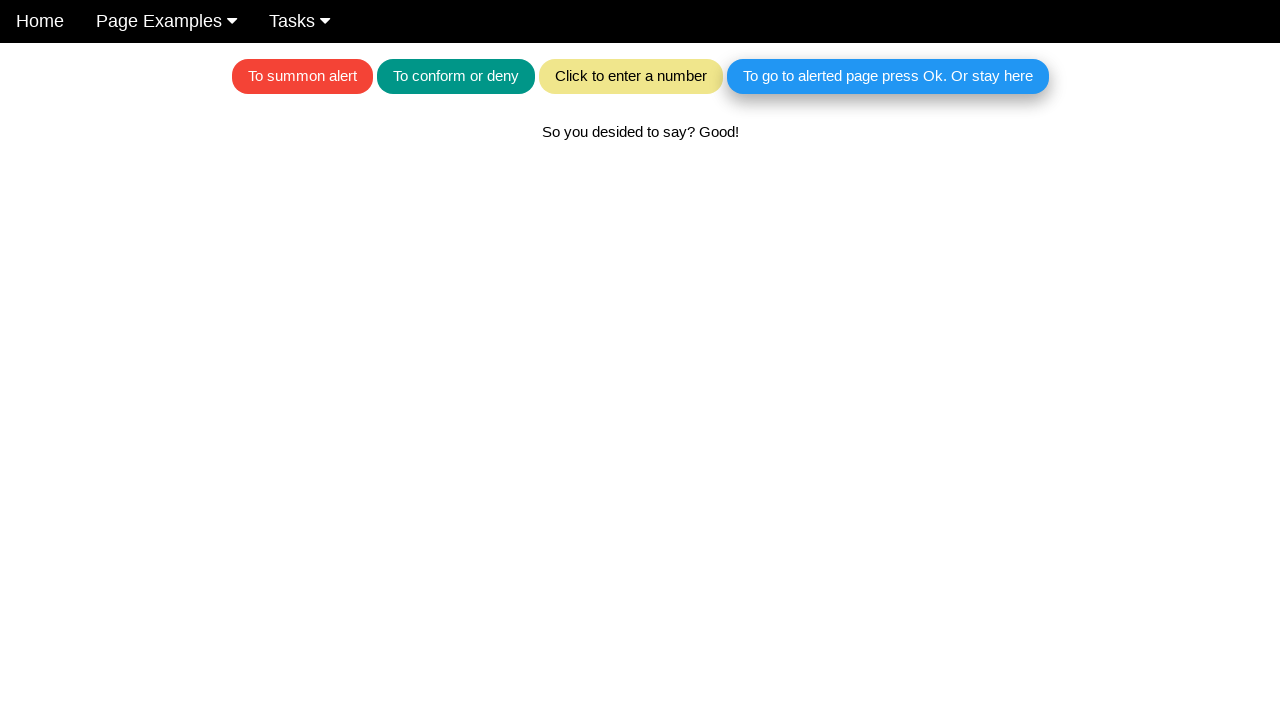